Tests a prompt alert by clicking the prompt button, entering text in the dialog, accepting it, and verifying the entered text is displayed.

Starting URL: https://demoqa.com/alerts

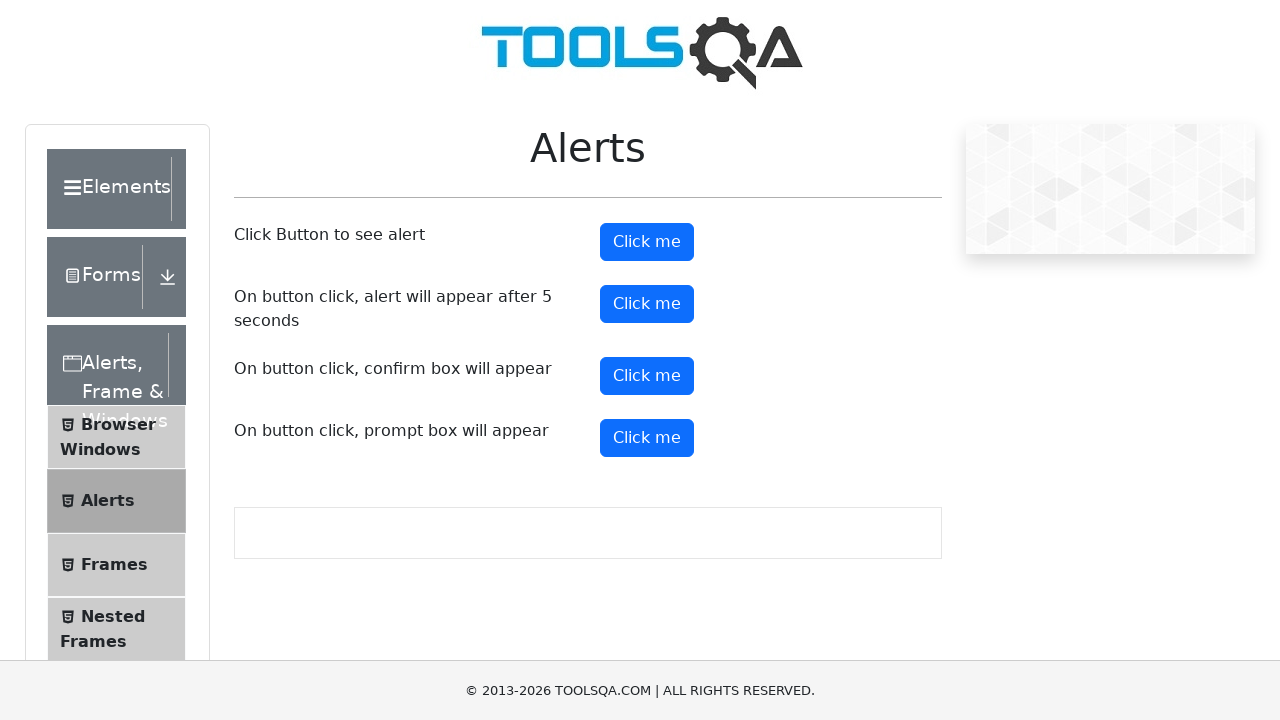

Waited for prompt button to be visible
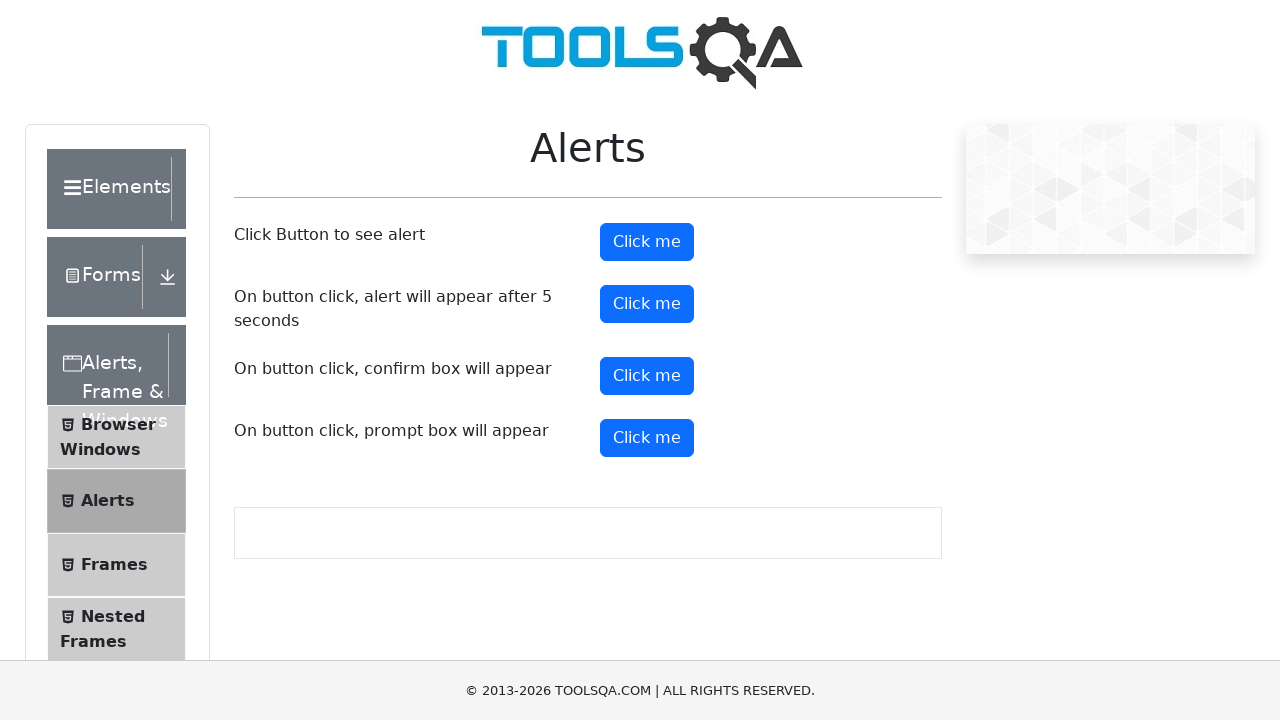

Scrolled prompt button into view
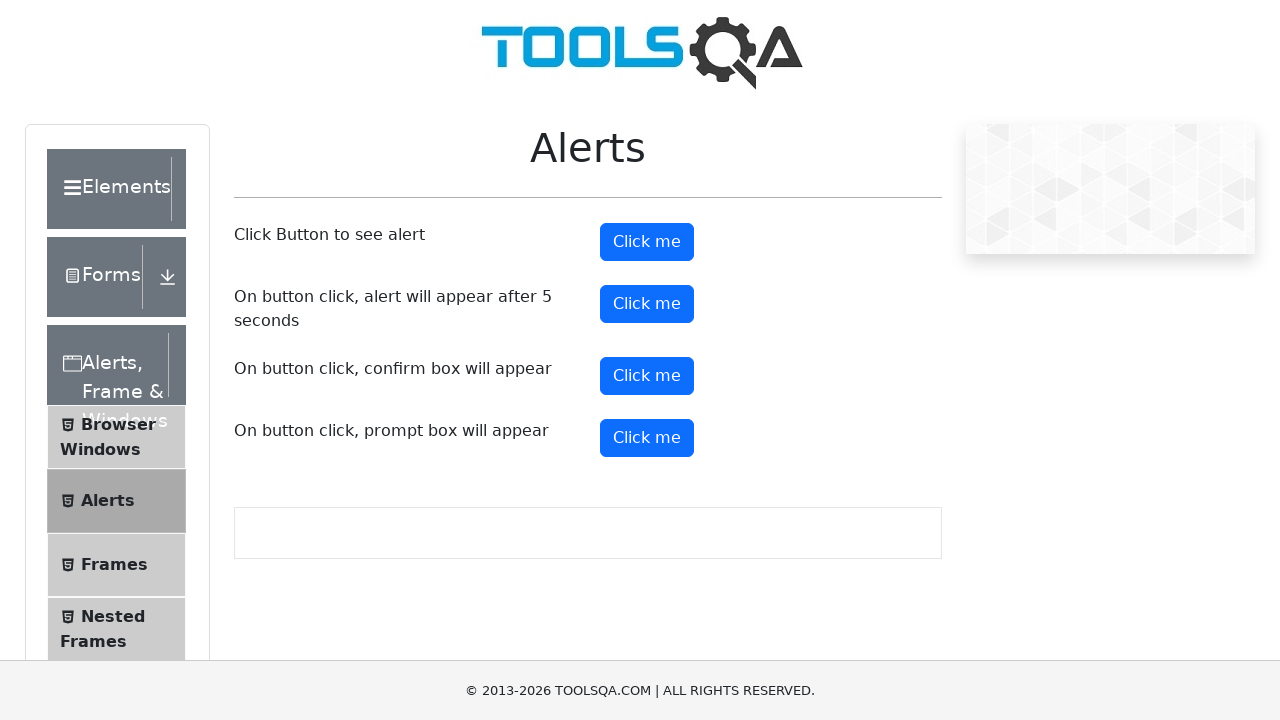

Set up dialog handler to accept prompt with 'Playwright' text
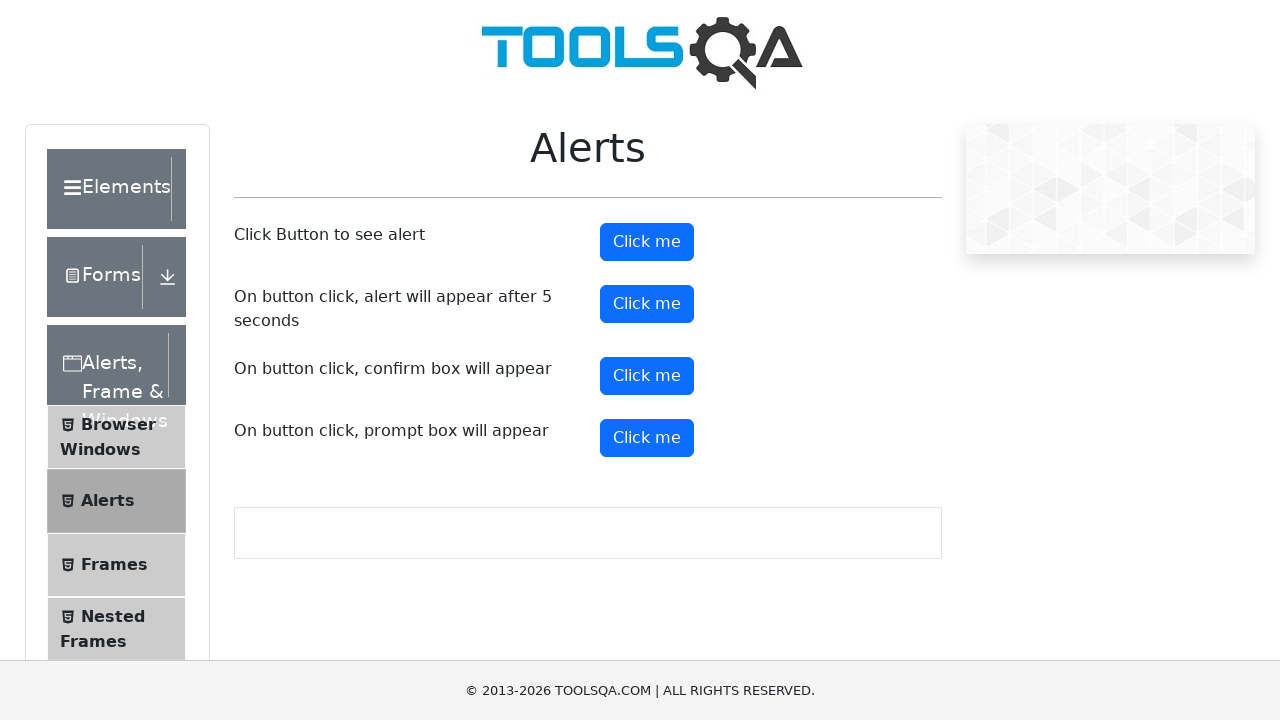

Clicked the prompt button at (647, 438) on #promtButton
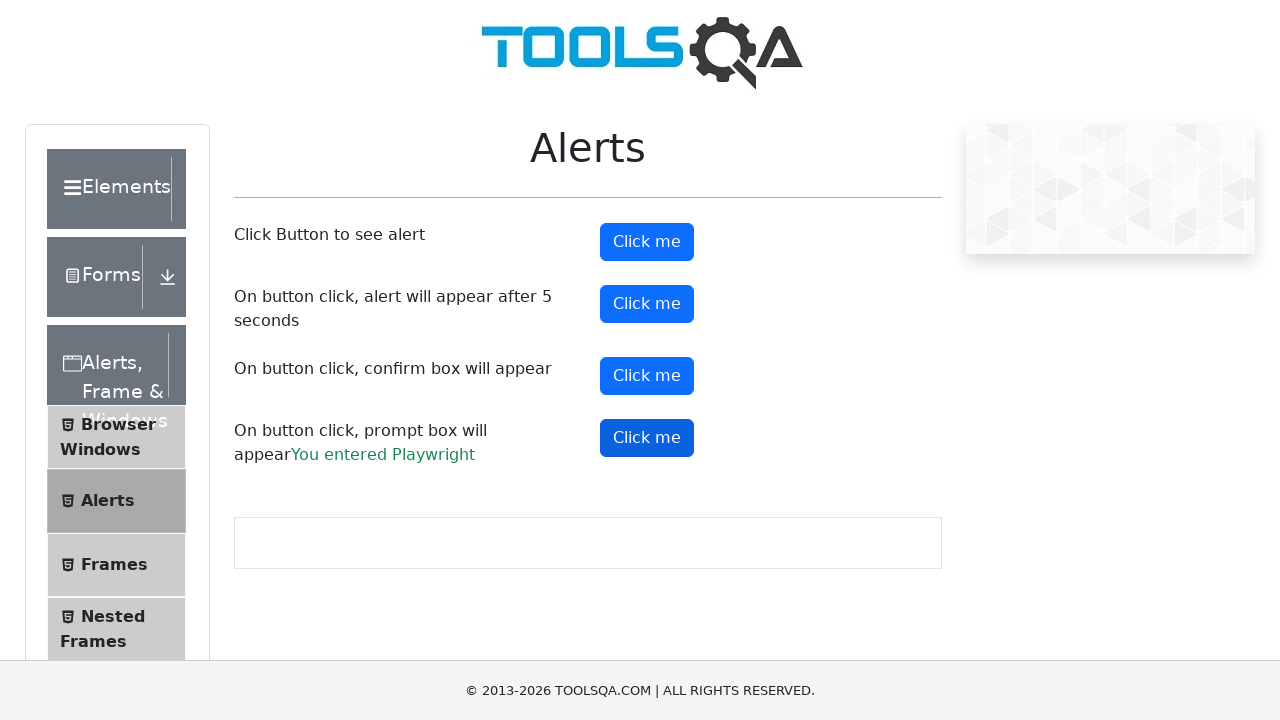

Waited for prompt result to appear
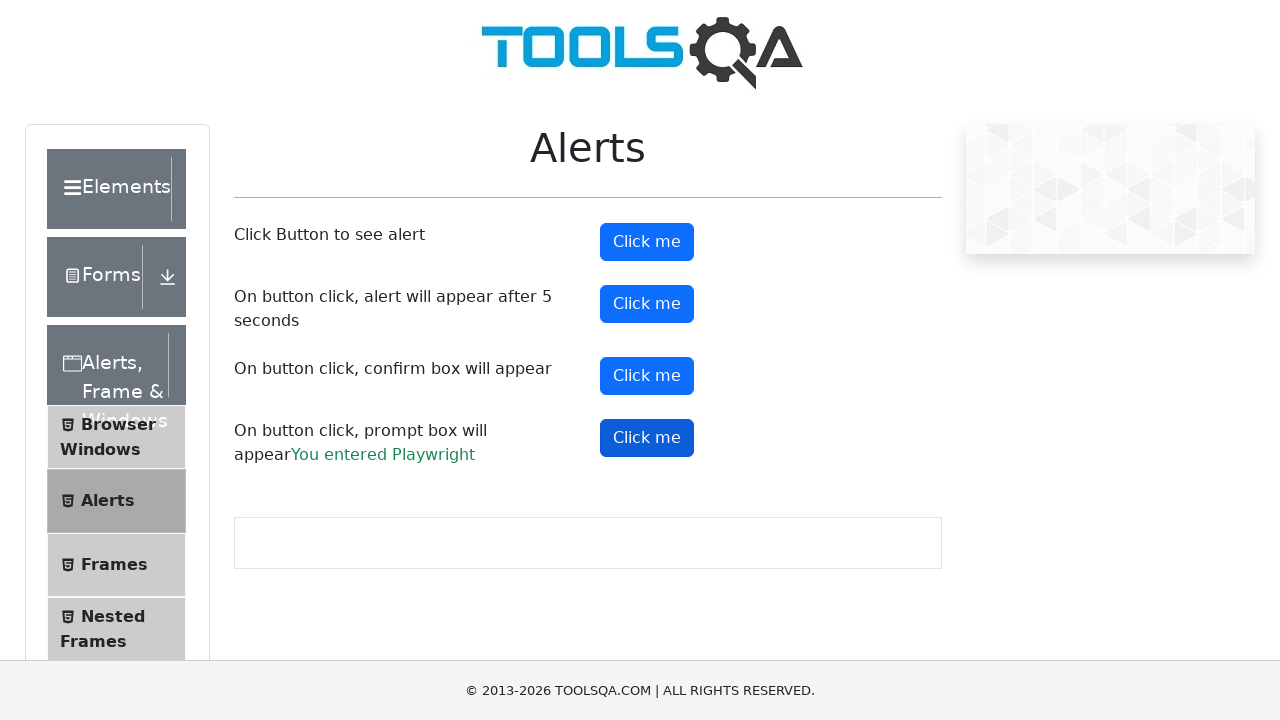

Verified that 'You entered Playwright' is displayed in the result
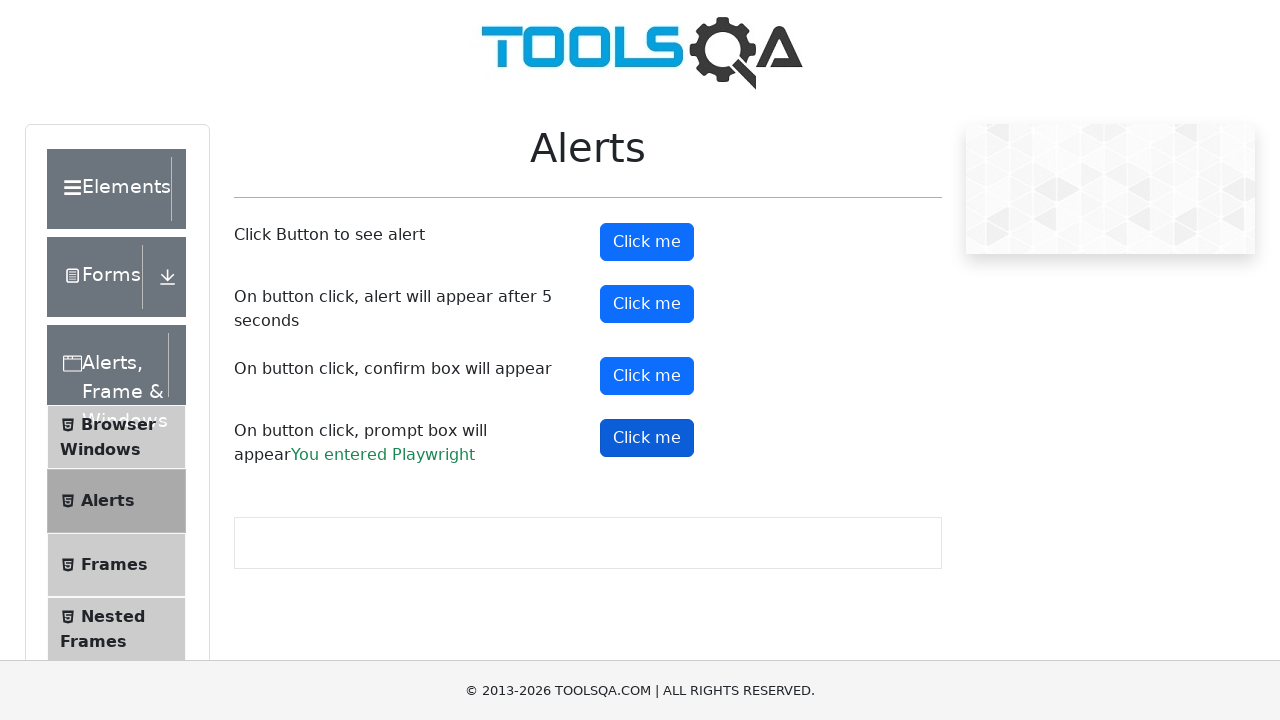

Removed dialog event listener
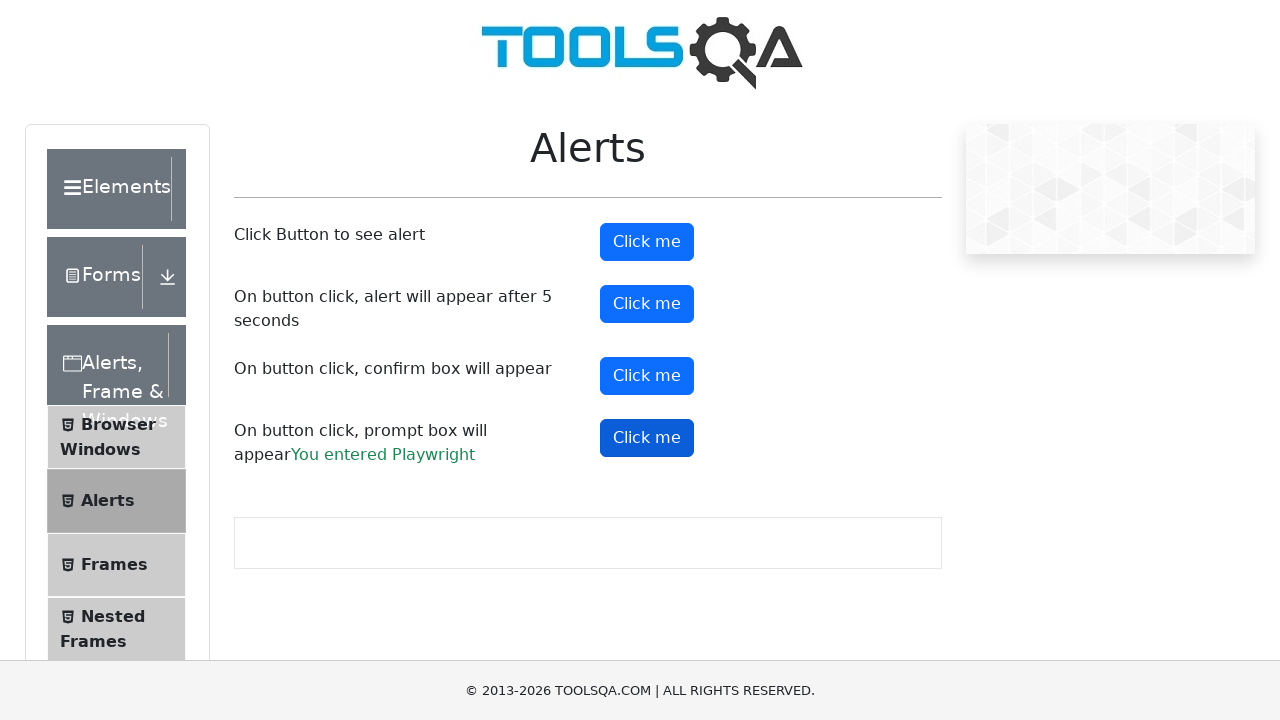

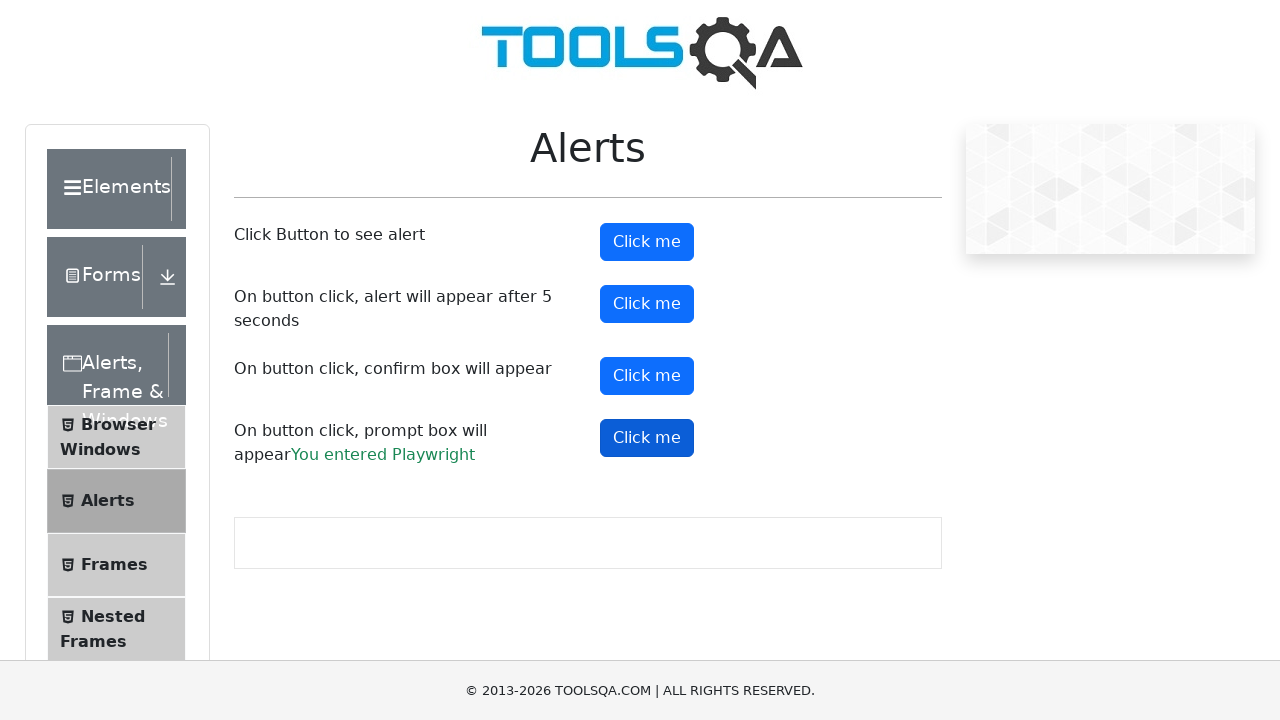